Tests dynamic controls functionality by clicking the Remove button and verifying that the "It's gone!" message is displayed

Starting URL: https://the-internet.herokuapp.com/dynamic_controls

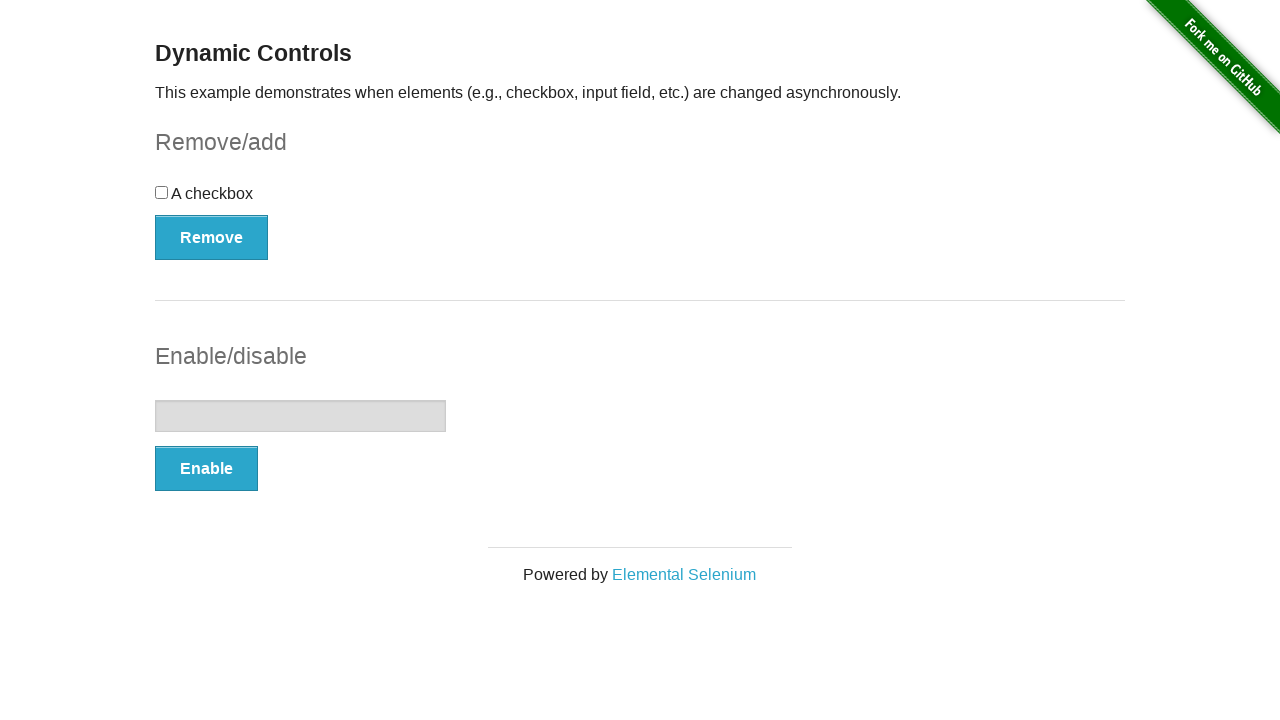

Clicked the Remove button at (212, 237) on xpath=//button[text()='Remove']
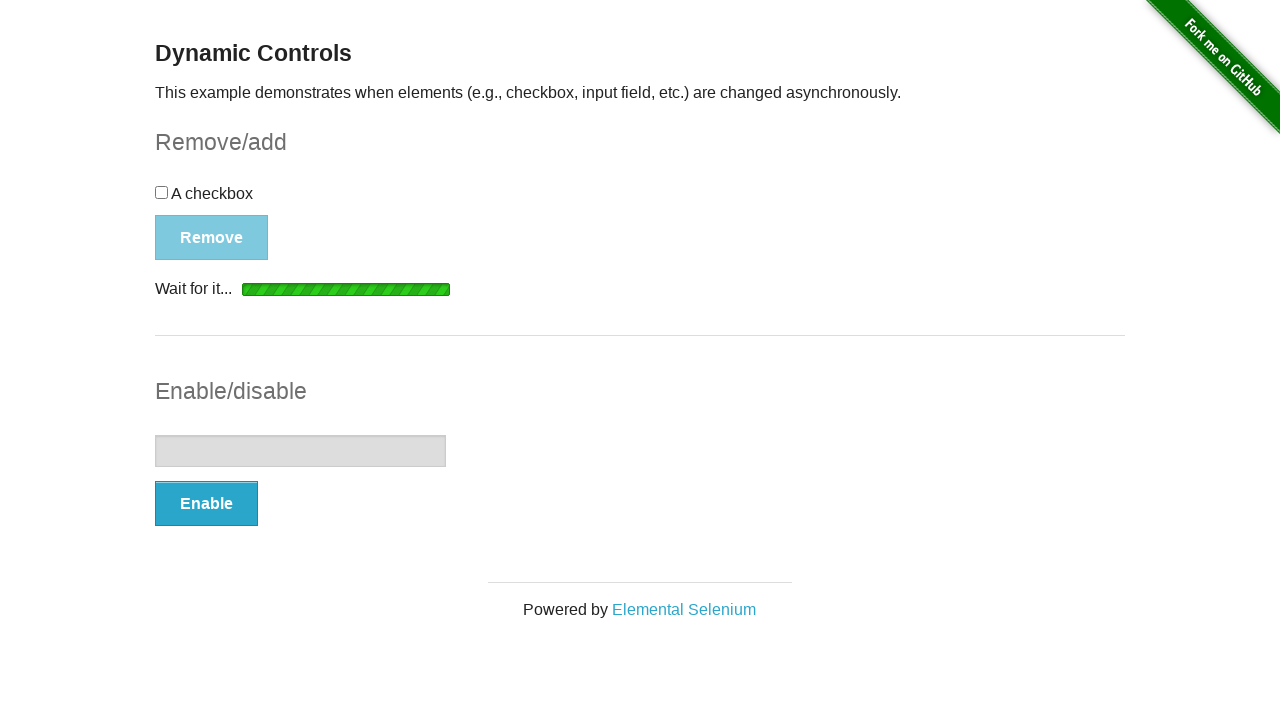

Waited for 'It's gone!' message to appear
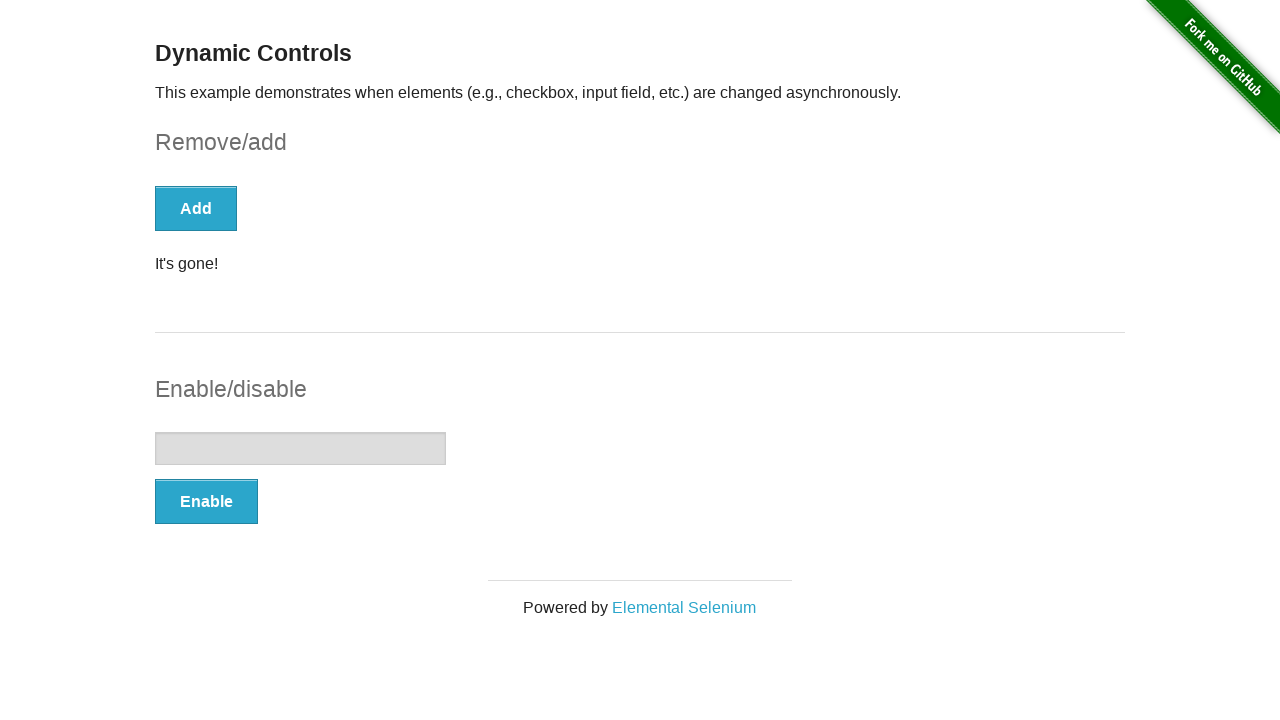

Located the 'It's gone!' element
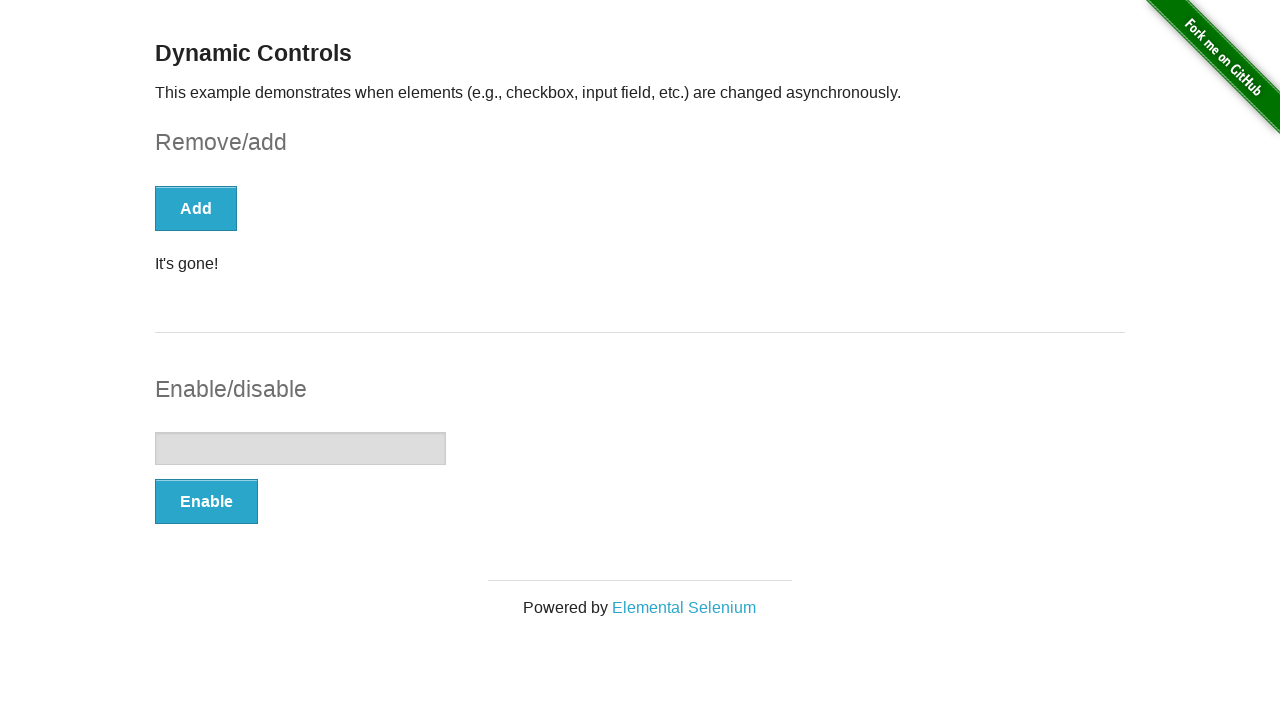

Verified that 'It's gone!' message is visible
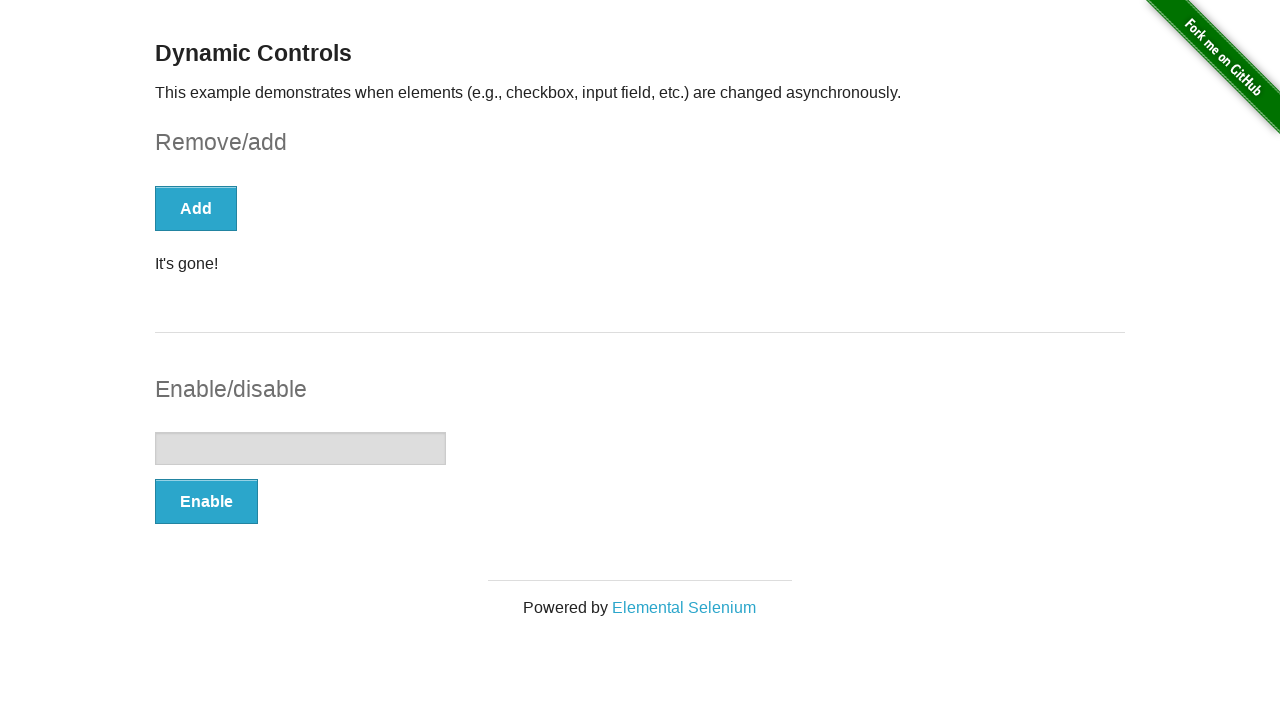

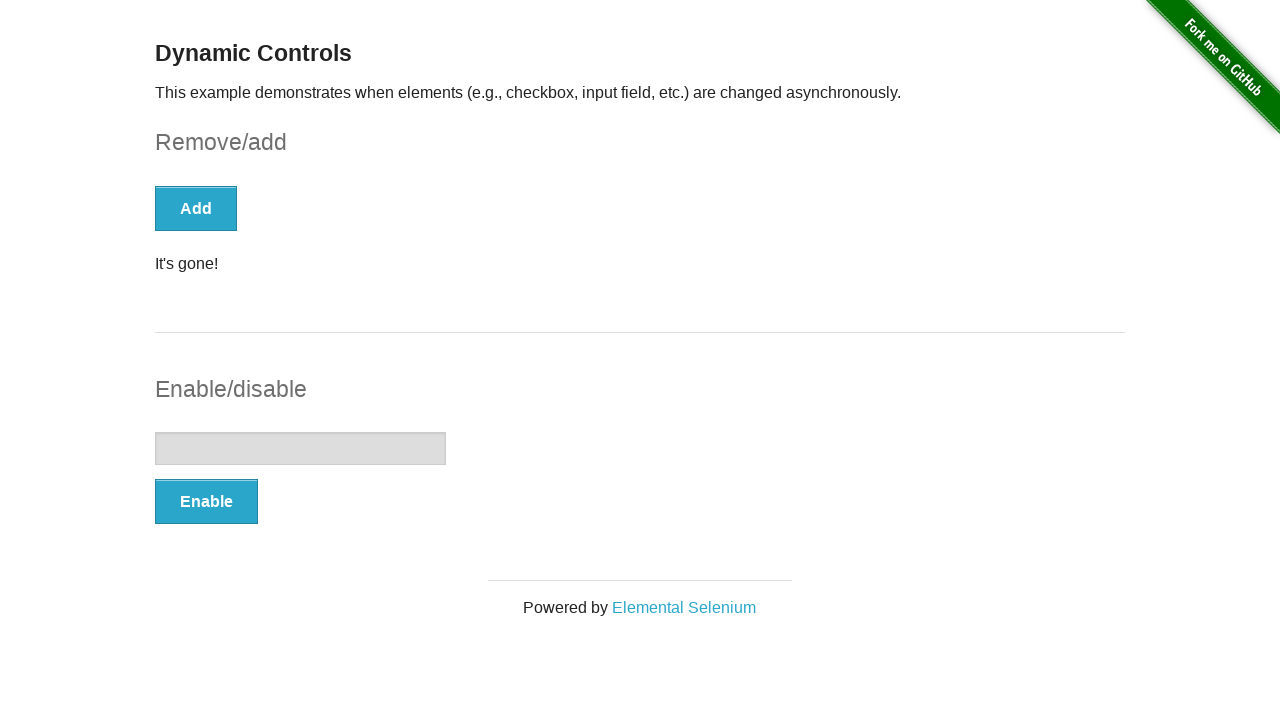